Tests JavaScript alert handling on W3Schools by navigating to the popup demo page, clicking "Try it Yourself" to open a new window, switching to an iframe, triggering an alert, and accepting it.

Starting URL: https://www.w3schools.com/js/js_popup.asp

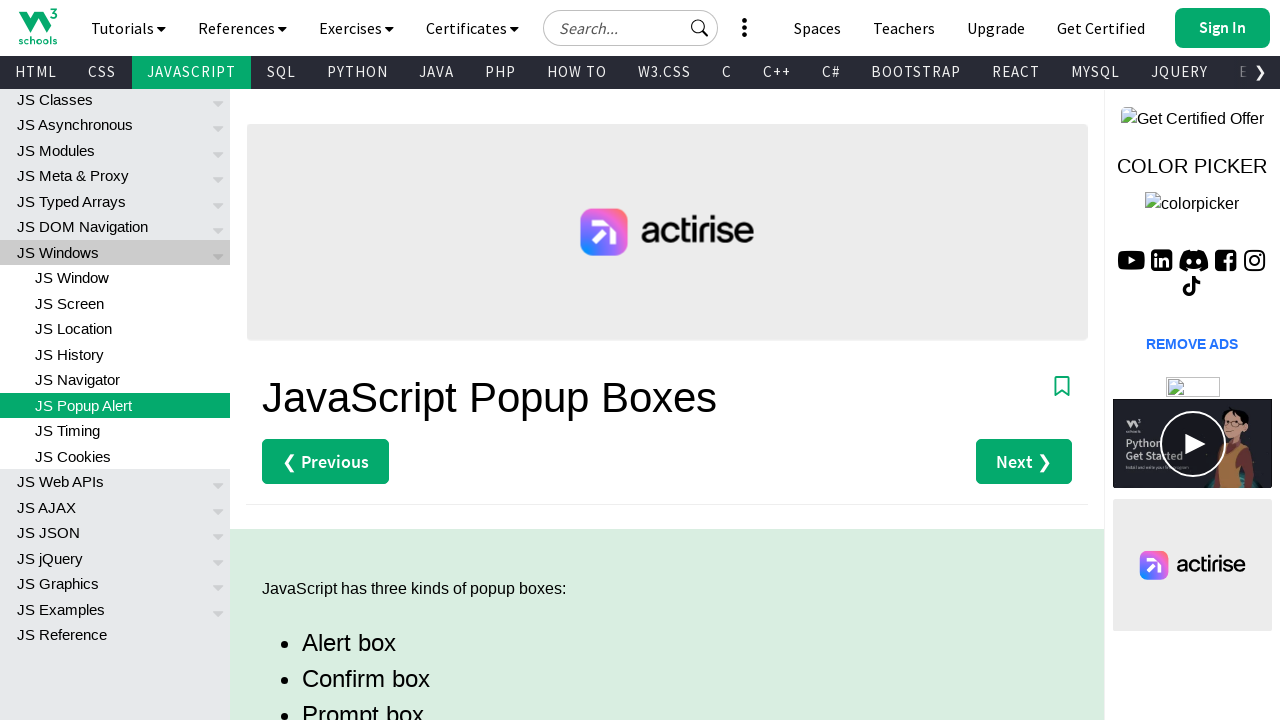

Clicked 'Try it Yourself »' link to open new window at (334, 360) on text=Try it Yourself »
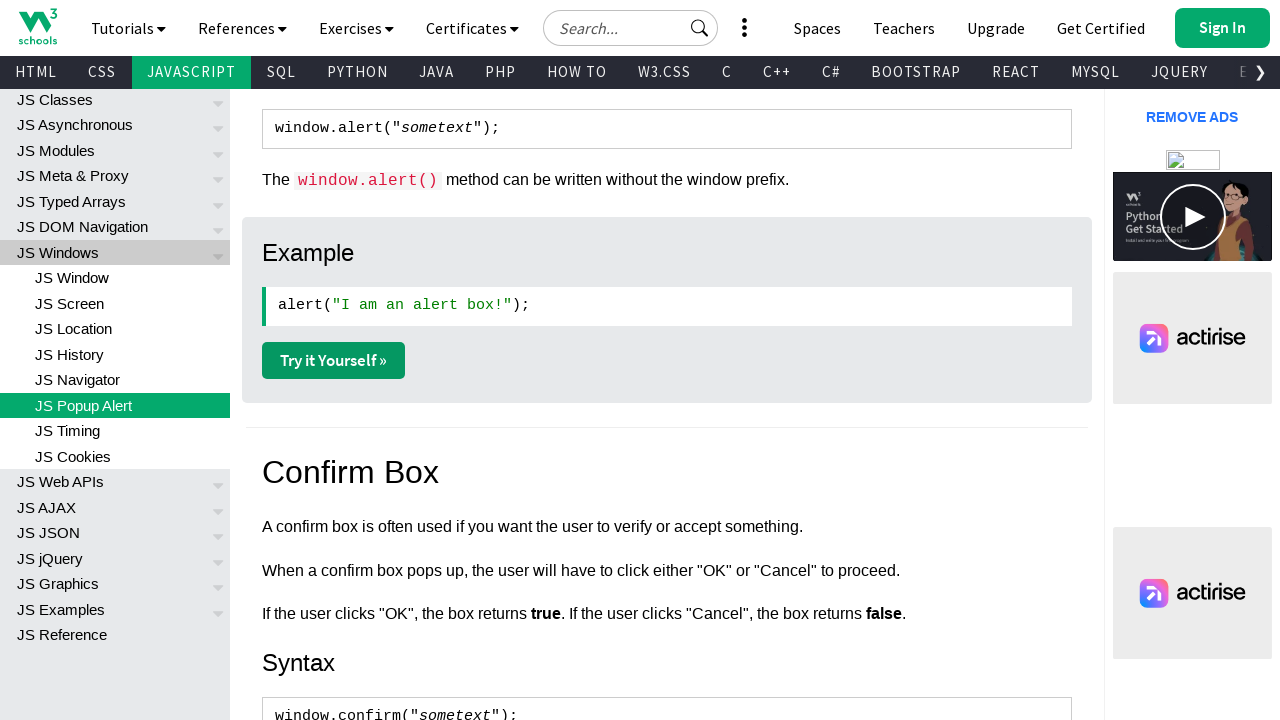

Switched to new window and waited for page to load
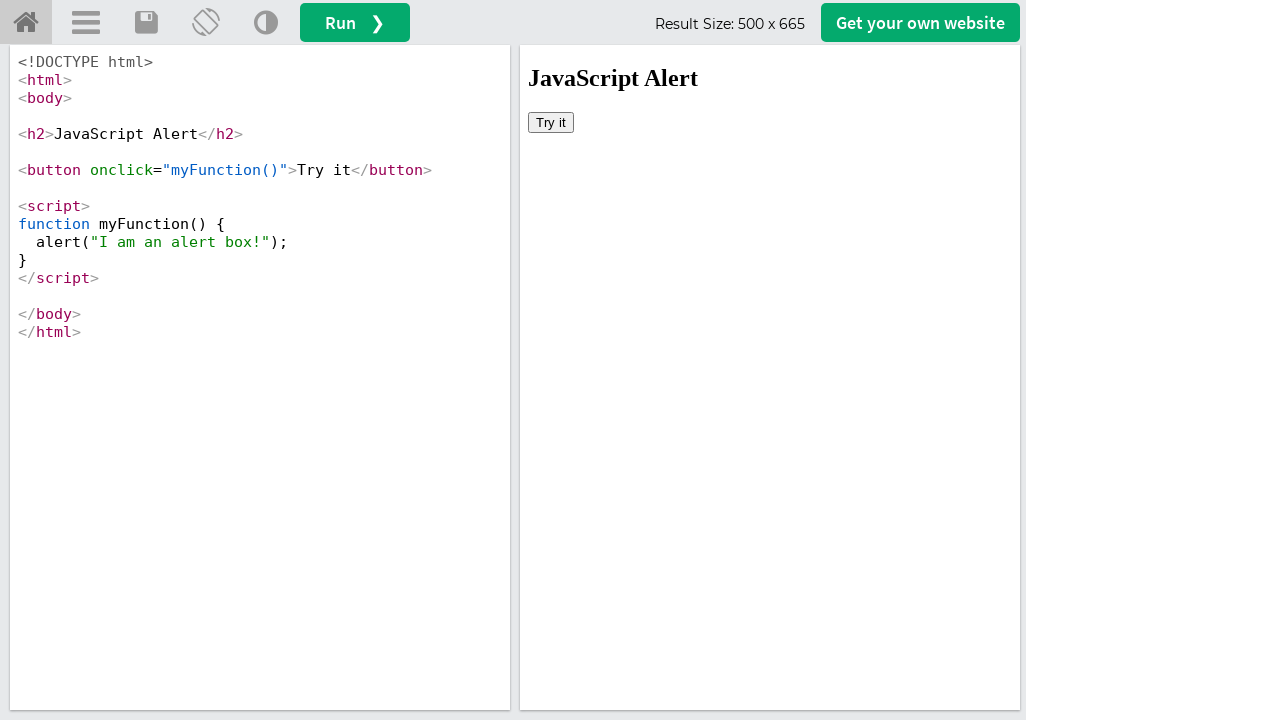

Located iframe with id 'iframeResult'
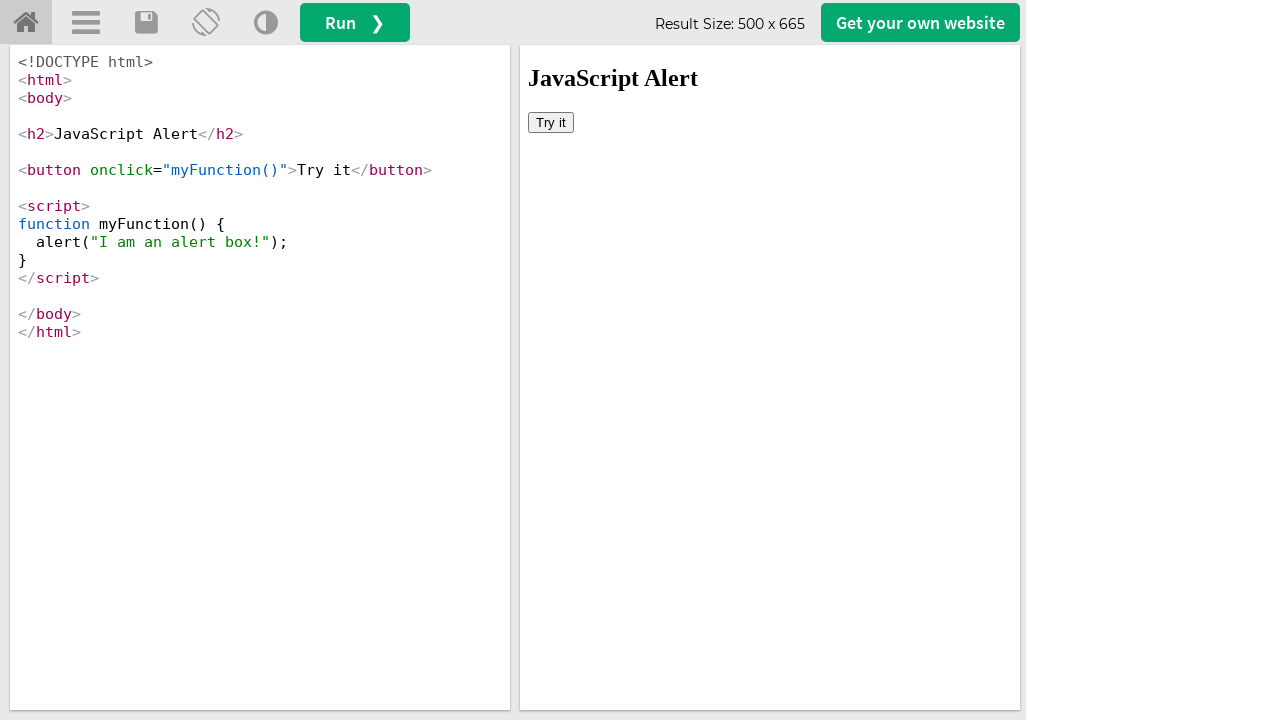

Set up dialog handler to automatically accept alerts
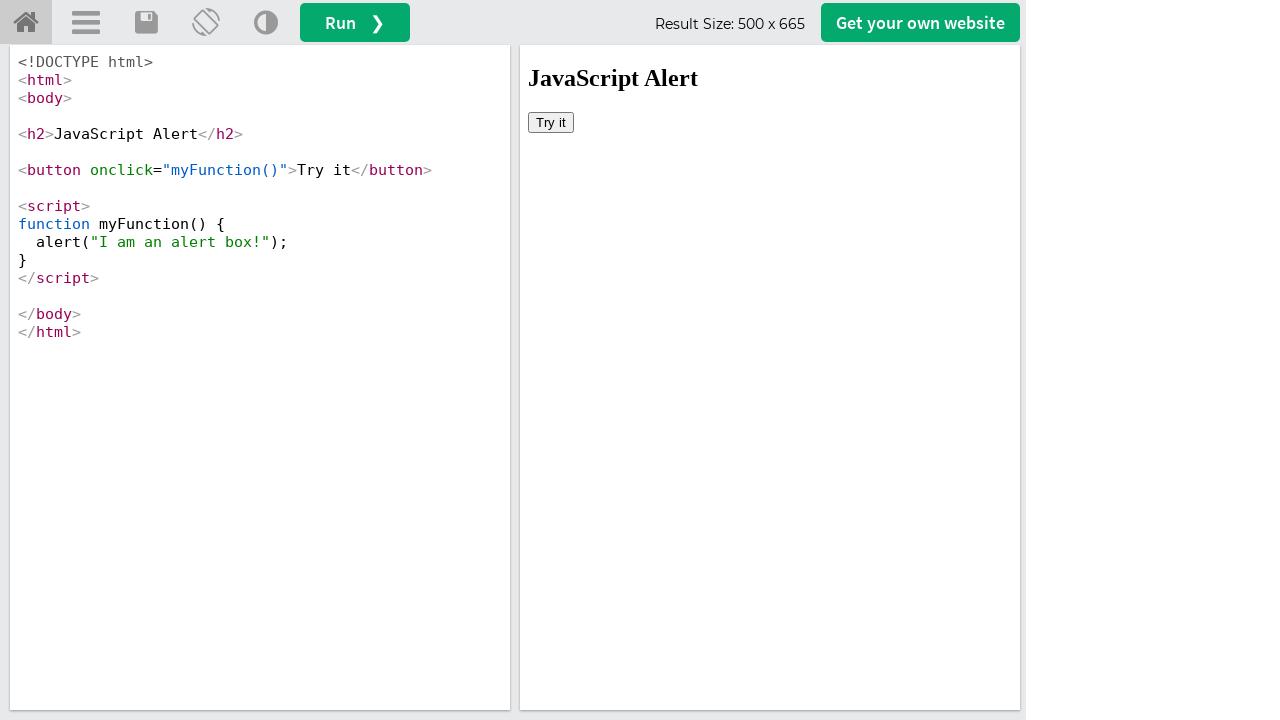

Clicked 'Try it' button inside iframe to trigger JavaScript alert at (551, 122) on #iframeResult >> internal:control=enter-frame >> xpath=//button[text()='Try it']
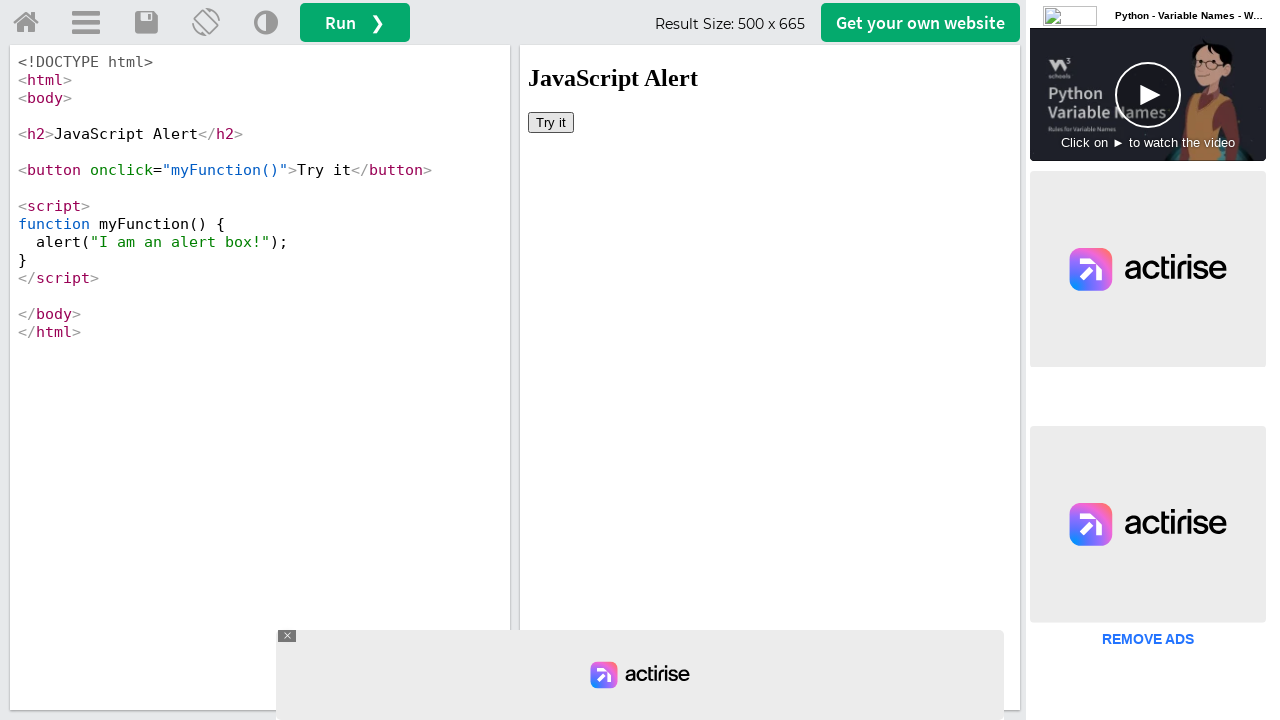

Waited for alert interaction to complete
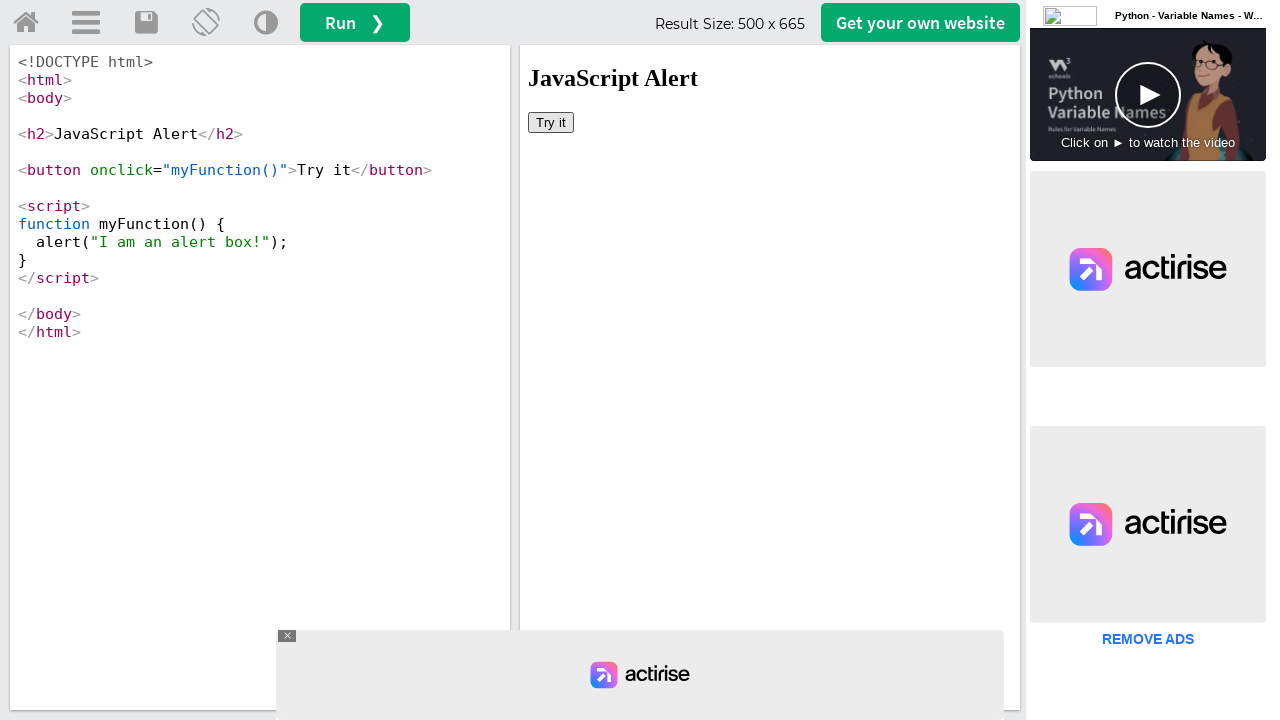

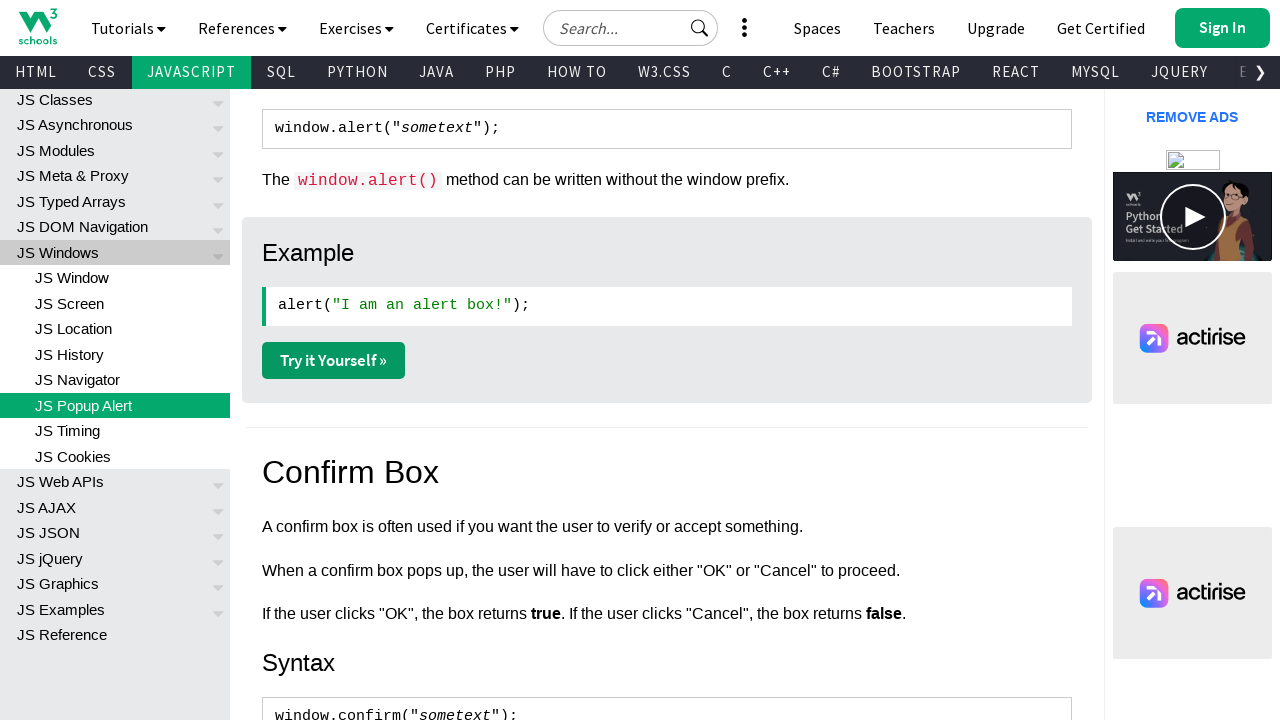